Tests jQuery UI datepicker functionality by opening the calendar widget and selecting a specific date

Starting URL: https://jqueryui.com/datepicker/

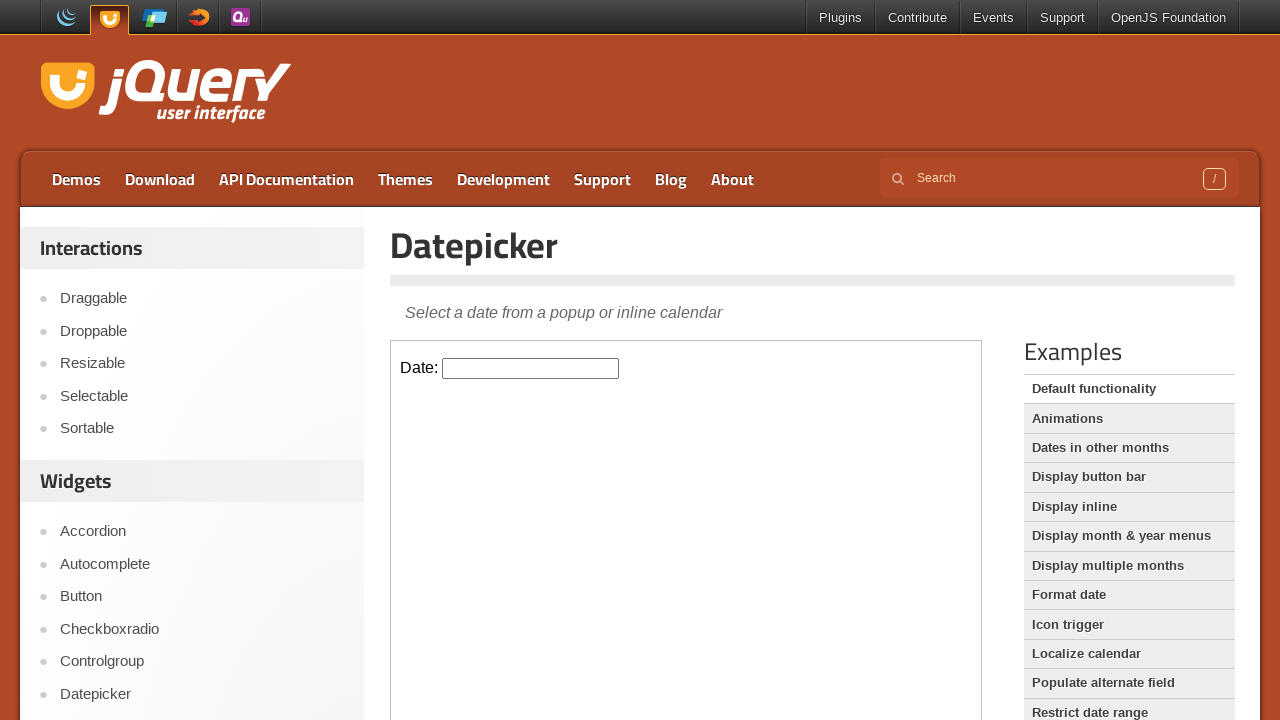

Clicked on datepicker input field within iframe at (531, 368) on iframe >> nth=0 >> internal:control=enter-frame >> #datepicker
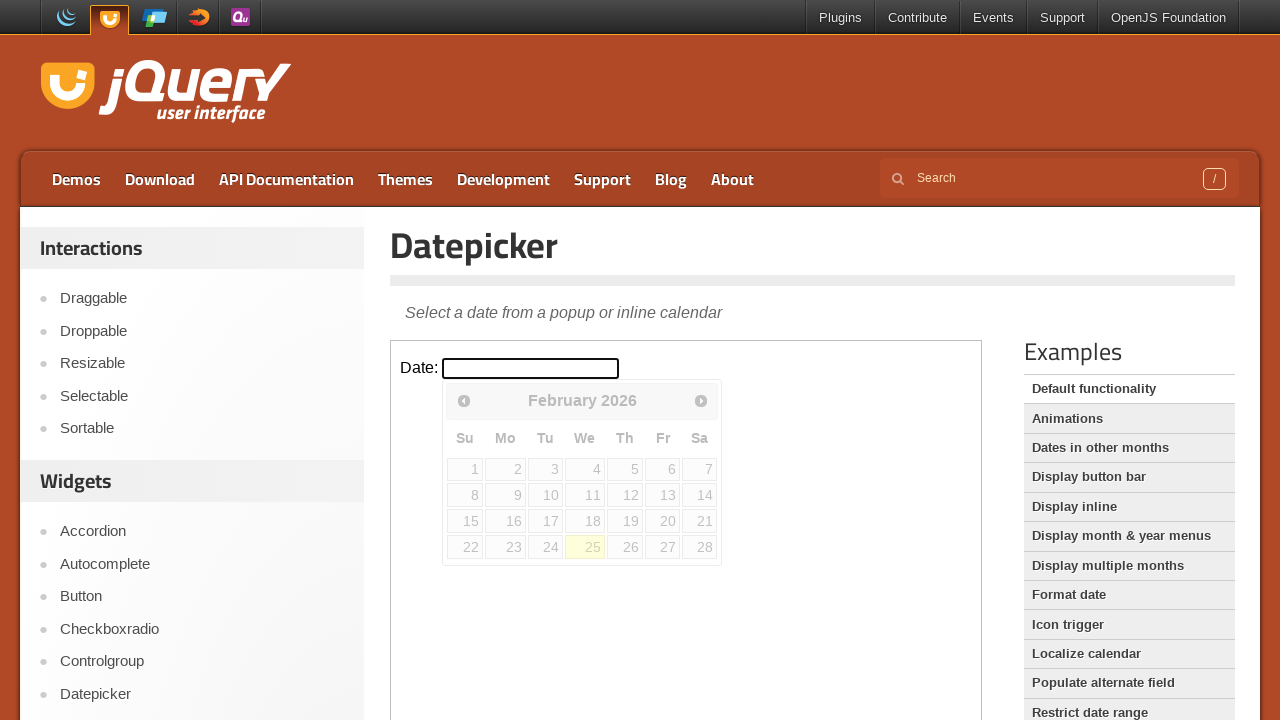

Selected day 15 from the calendar widget at (465, 521) on iframe >> nth=0 >> internal:control=enter-frame >> table tr td a >> internal:has
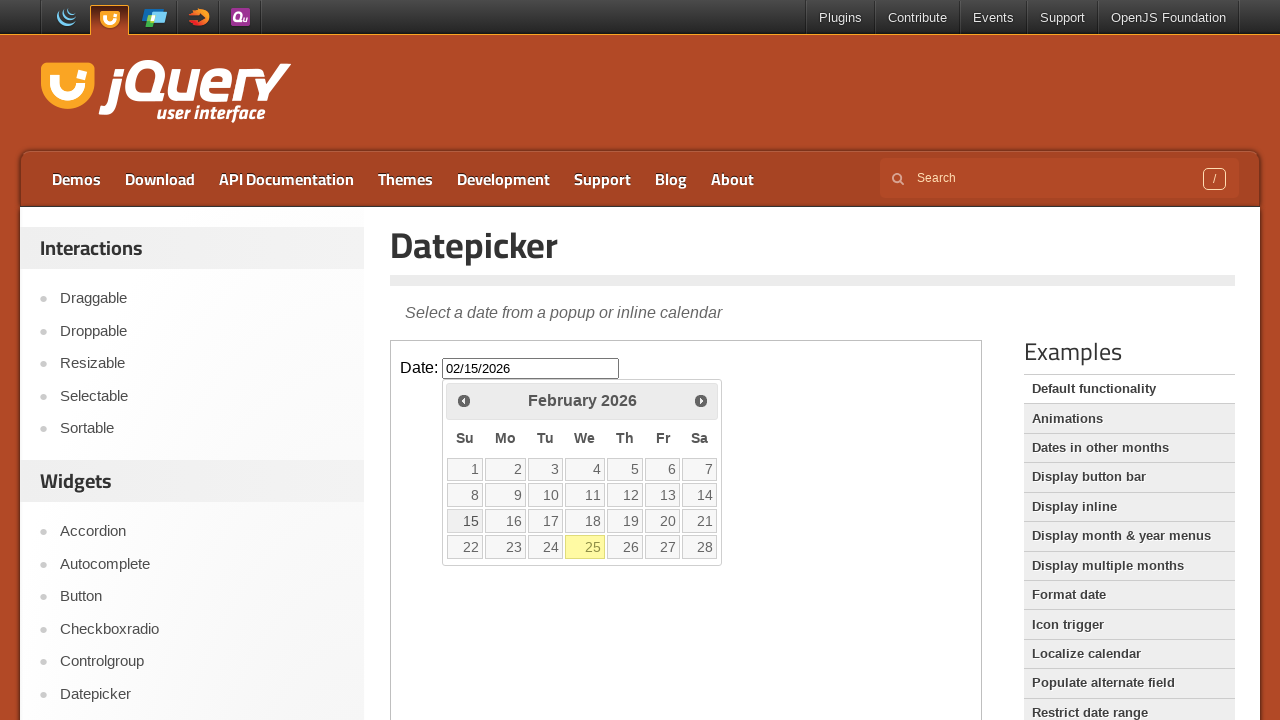

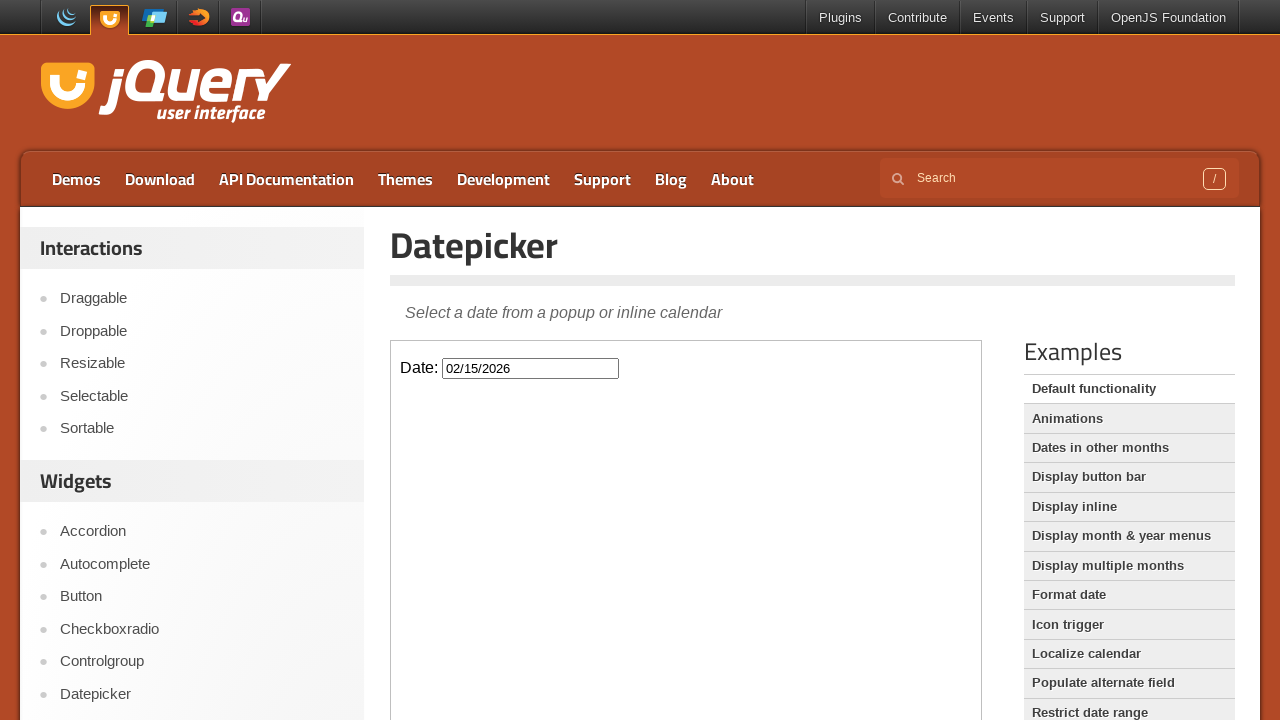